Tests browser back button navigation between filter views

Starting URL: https://demo.playwright.dev/todomvc

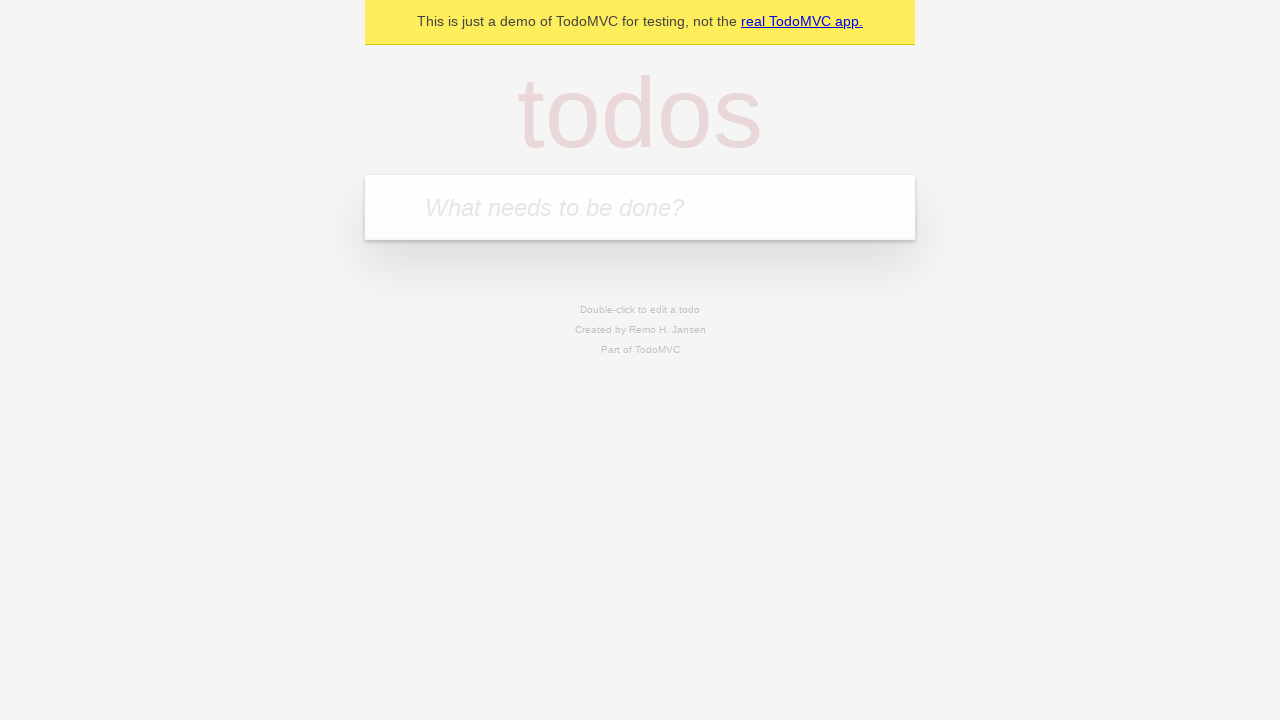

Filled todo input with 'buy some cheese' on internal:attr=[placeholder="What needs to be done?"i]
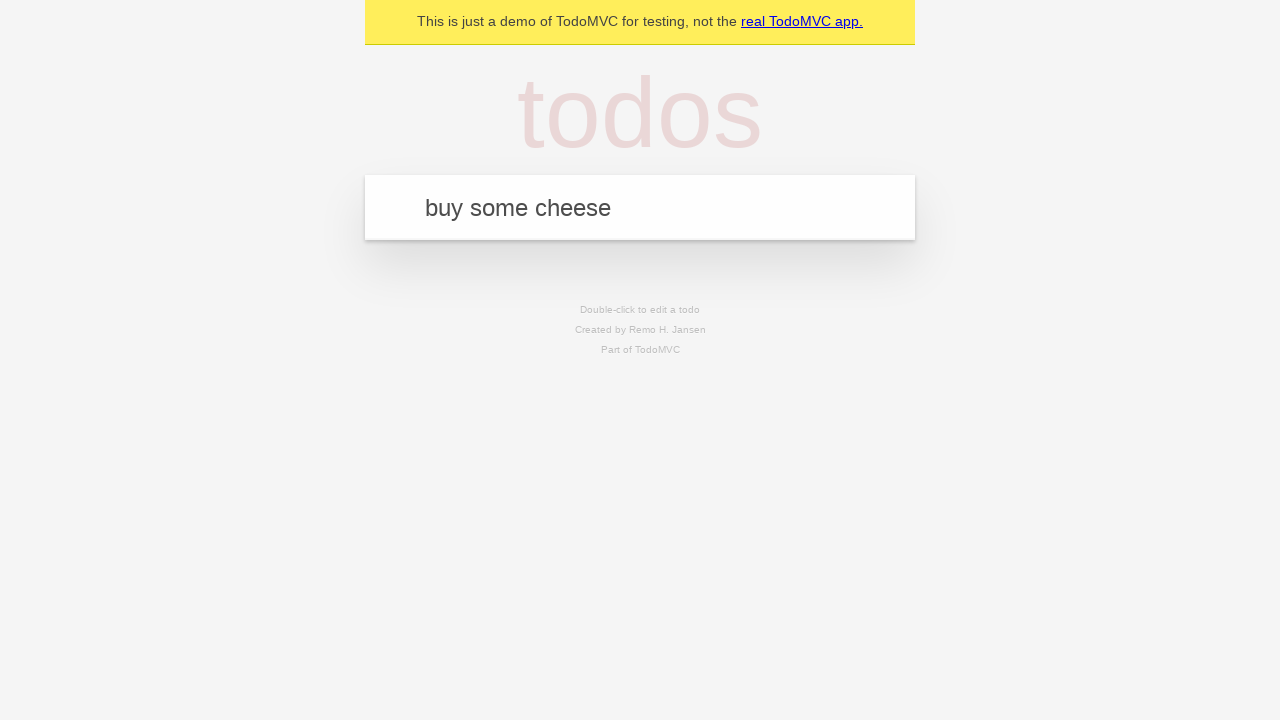

Pressed Enter to create first todo on internal:attr=[placeholder="What needs to be done?"i]
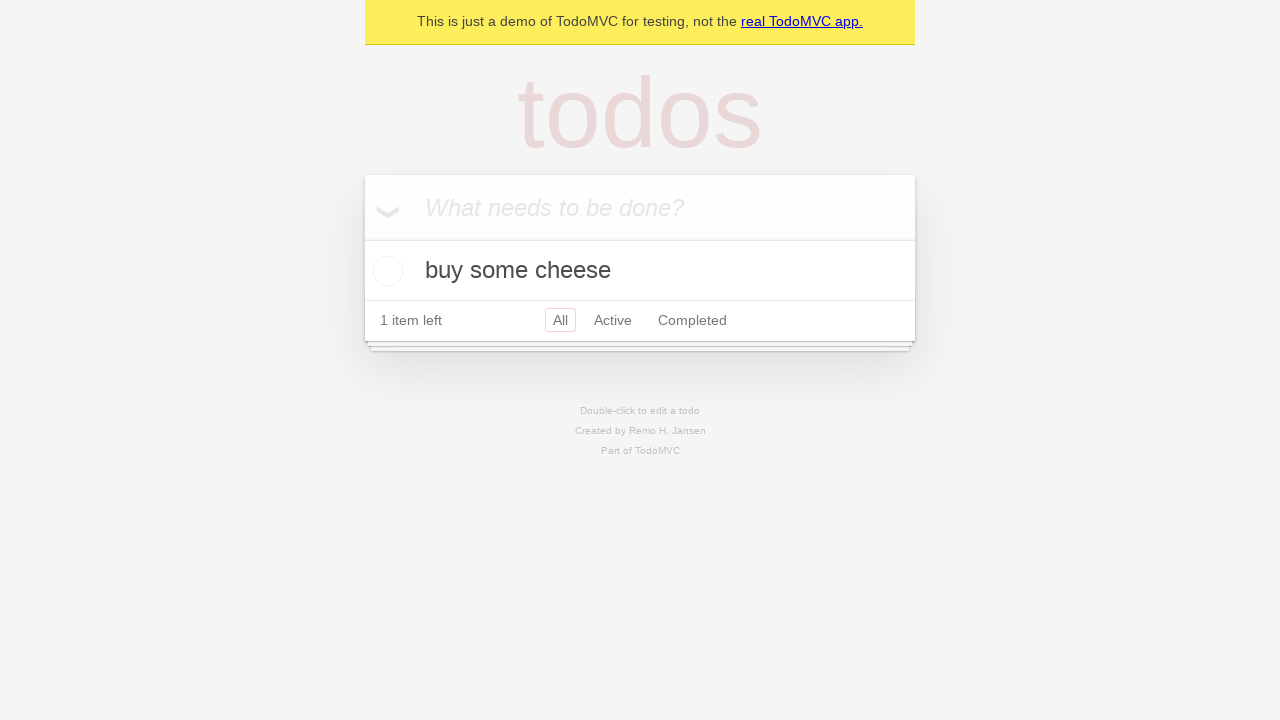

Filled todo input with 'feed the cat' on internal:attr=[placeholder="What needs to be done?"i]
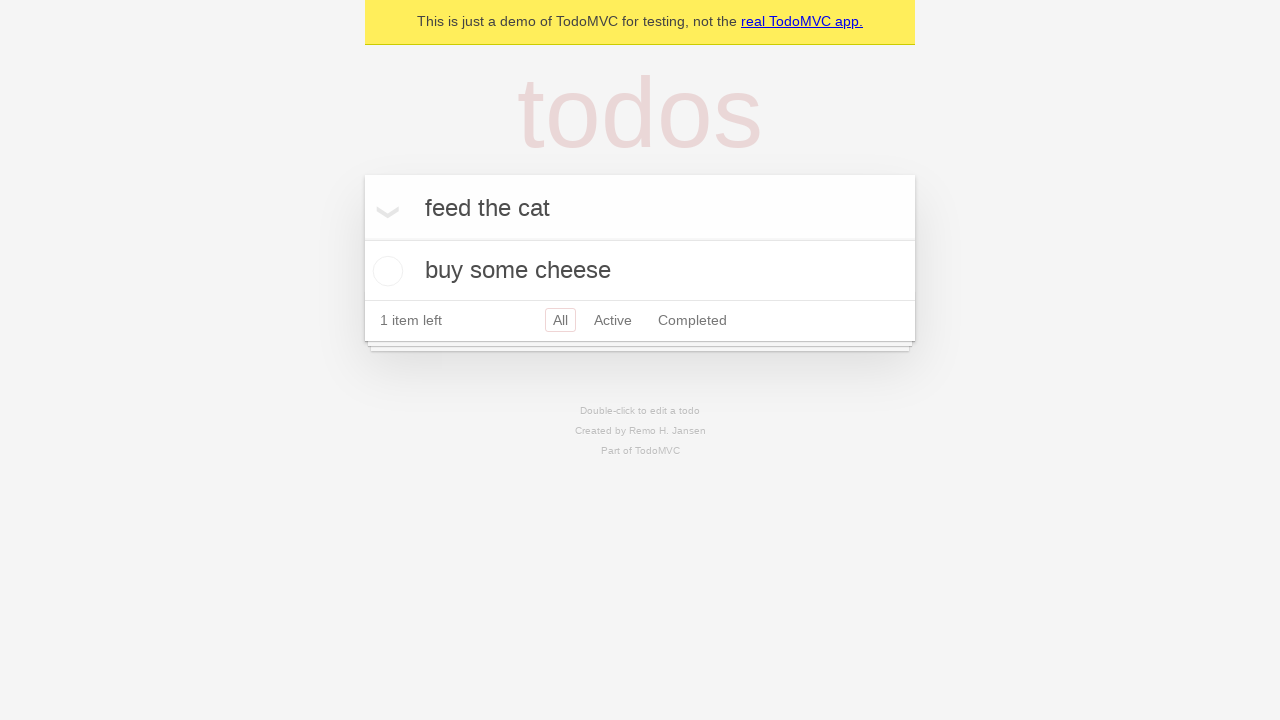

Pressed Enter to create second todo on internal:attr=[placeholder="What needs to be done?"i]
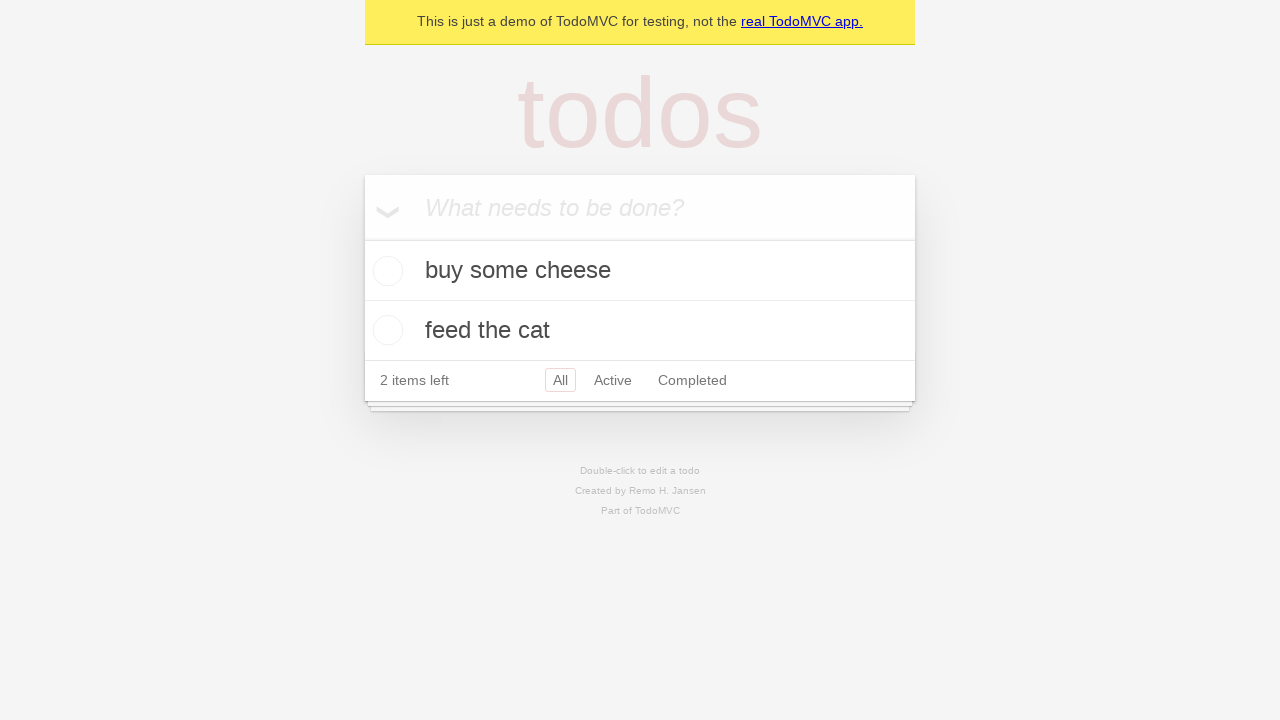

Filled todo input with 'book a doctors appointment' on internal:attr=[placeholder="What needs to be done?"i]
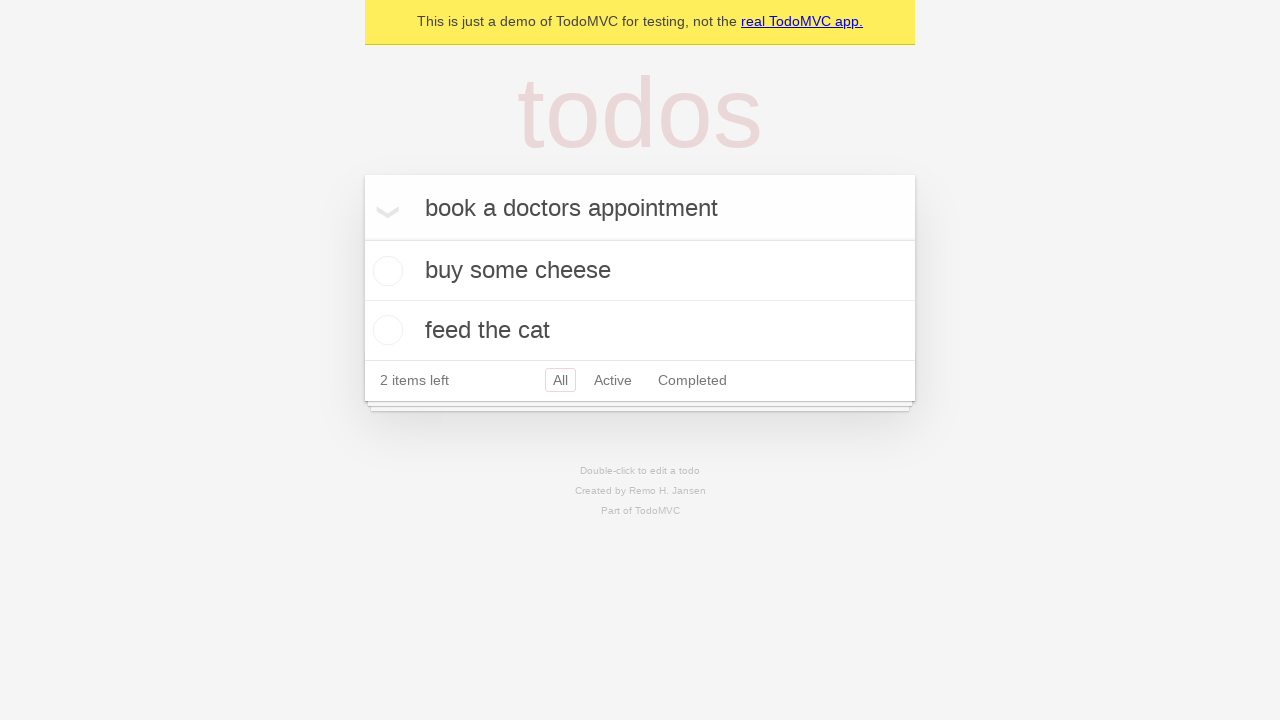

Pressed Enter to create third todo on internal:attr=[placeholder="What needs to be done?"i]
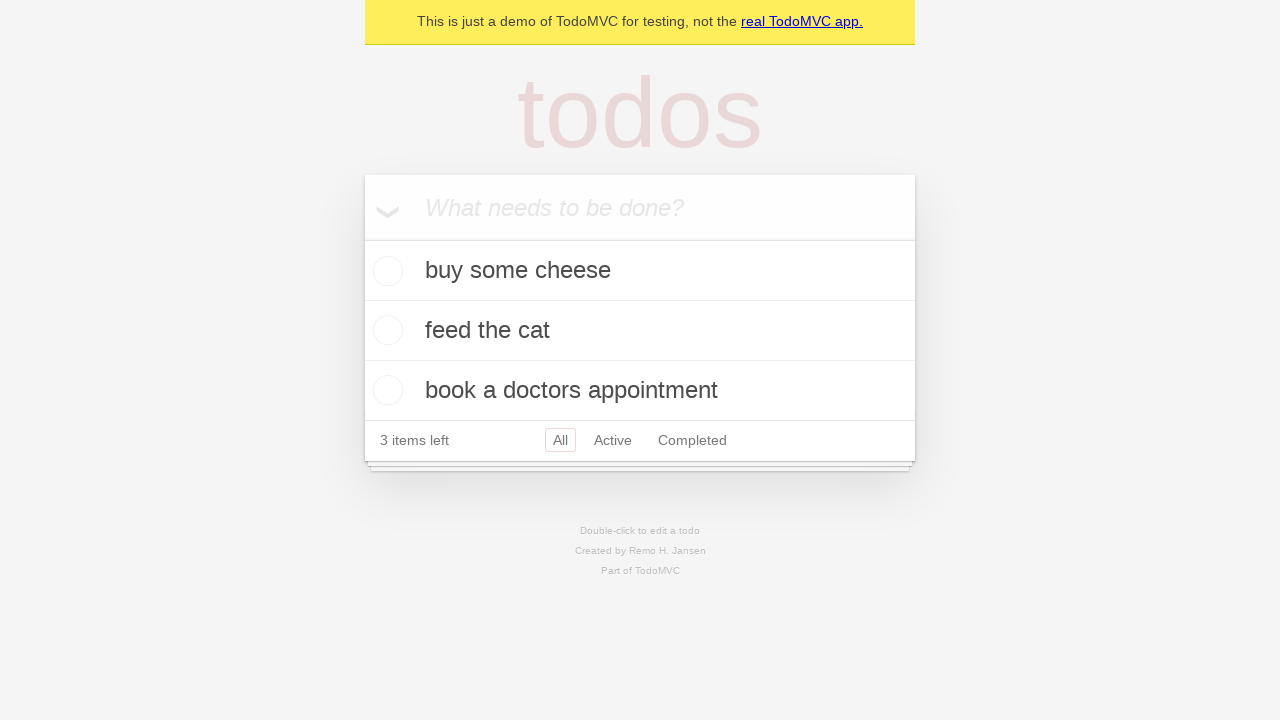

Checked the second todo item at (385, 330) on internal:testid=[data-testid="todo-item"s] >> nth=1 >> internal:role=checkbox
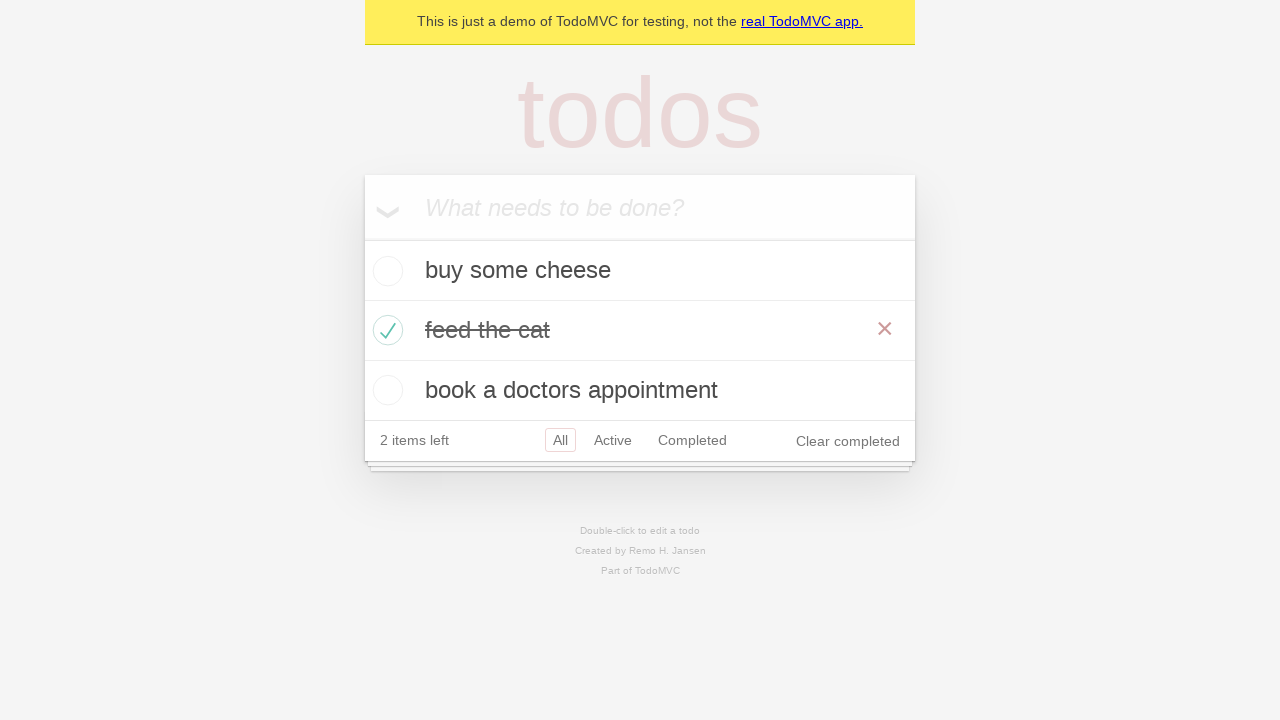

Clicked 'All' filter link at (560, 440) on internal:role=link[name="All"i]
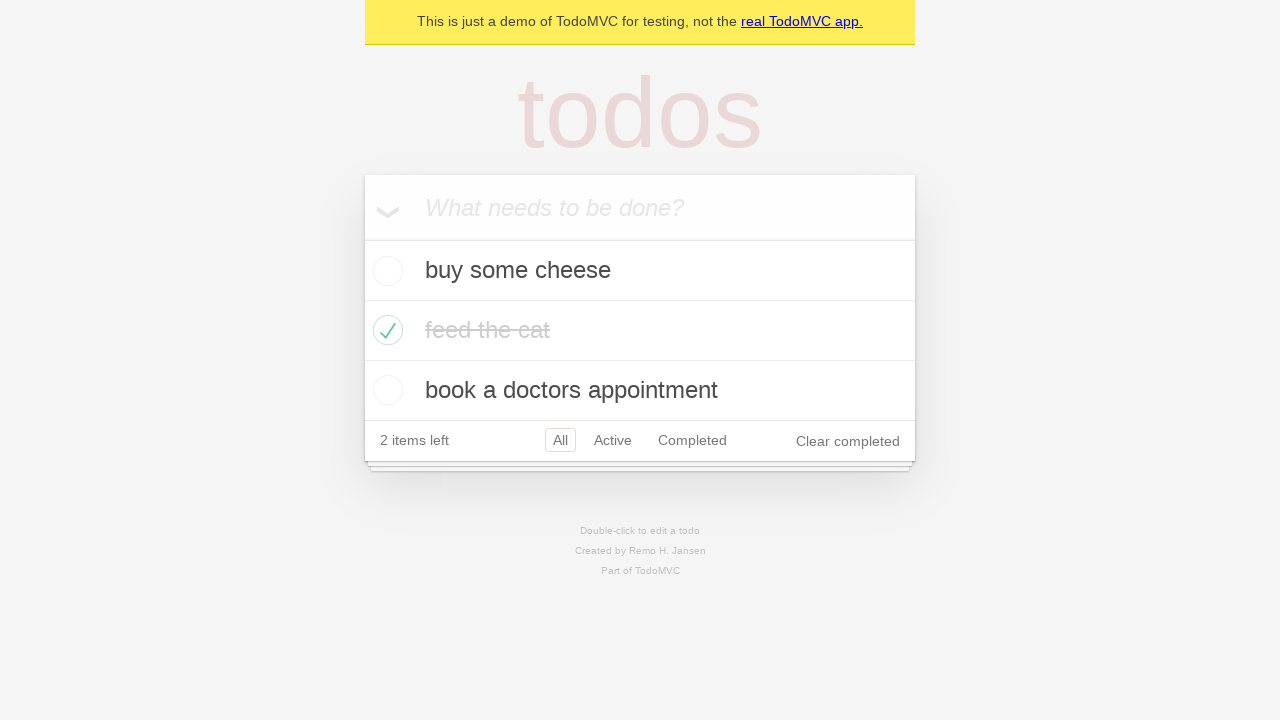

Clicked 'Active' filter link at (613, 440) on internal:role=link[name="Active"i]
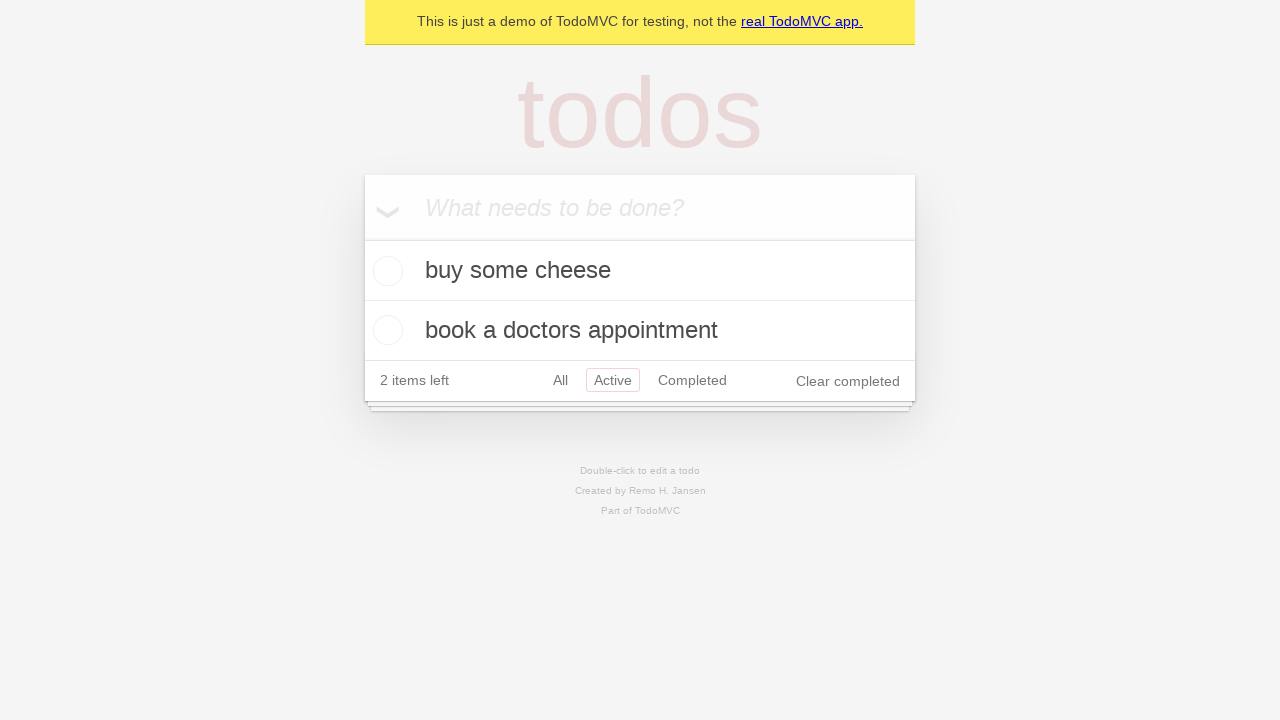

Clicked 'Completed' filter link at (692, 380) on internal:role=link[name="Completed"i]
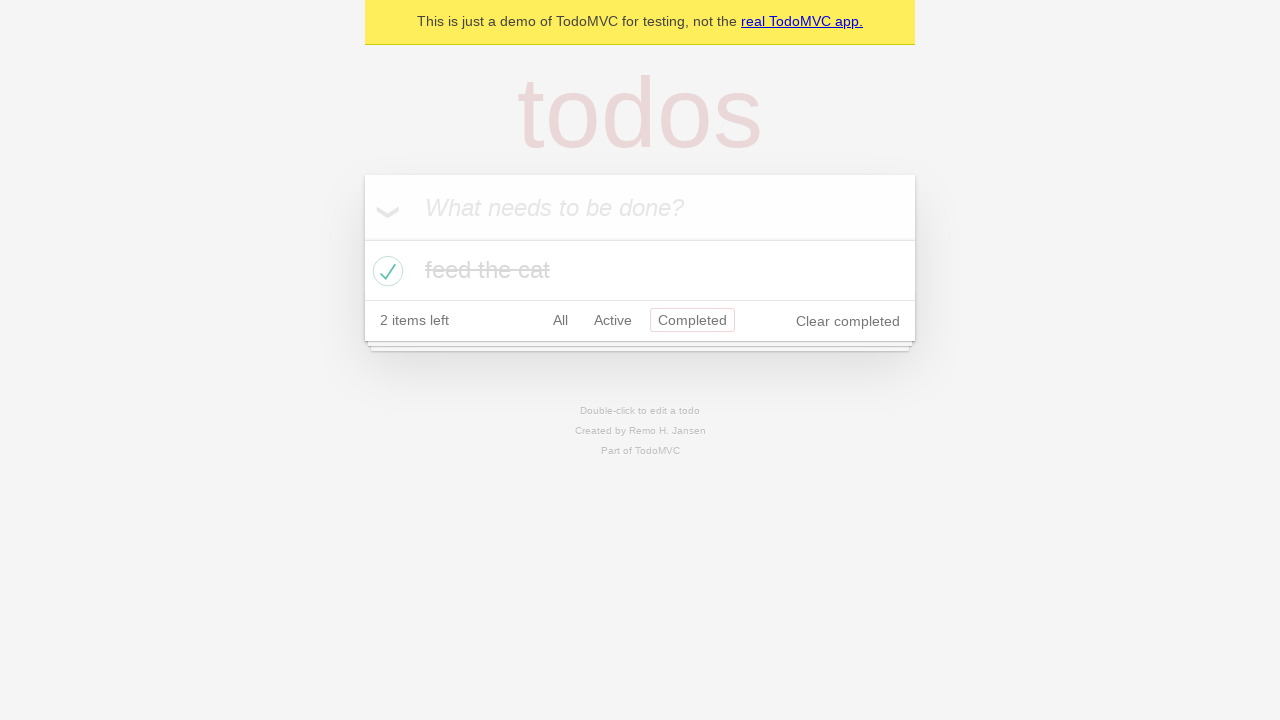

Navigated back from Completed filter view
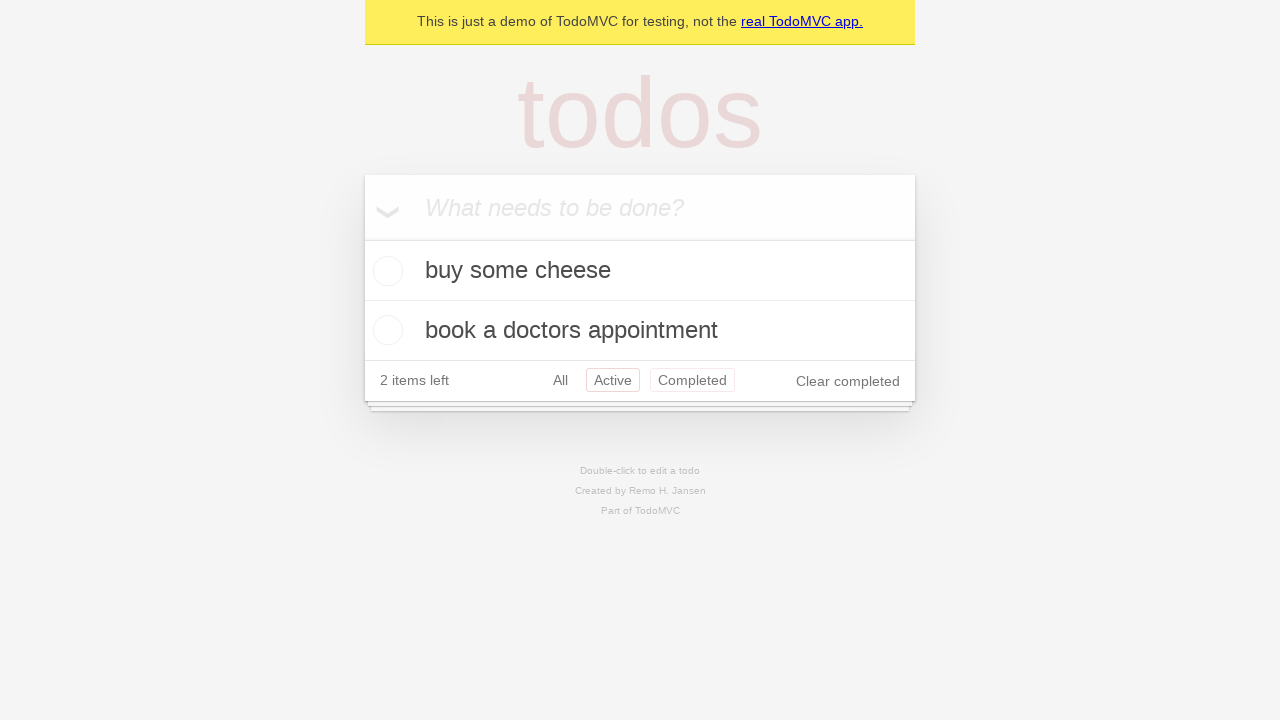

Navigated back from Active filter view
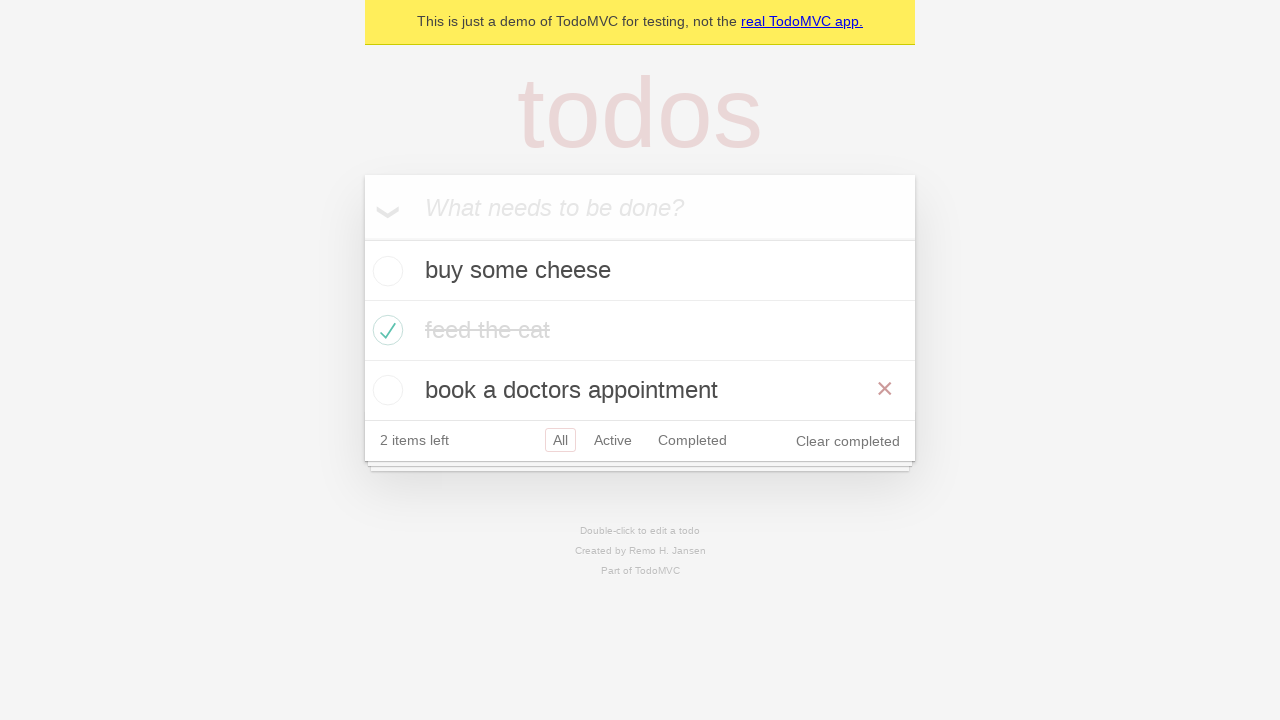

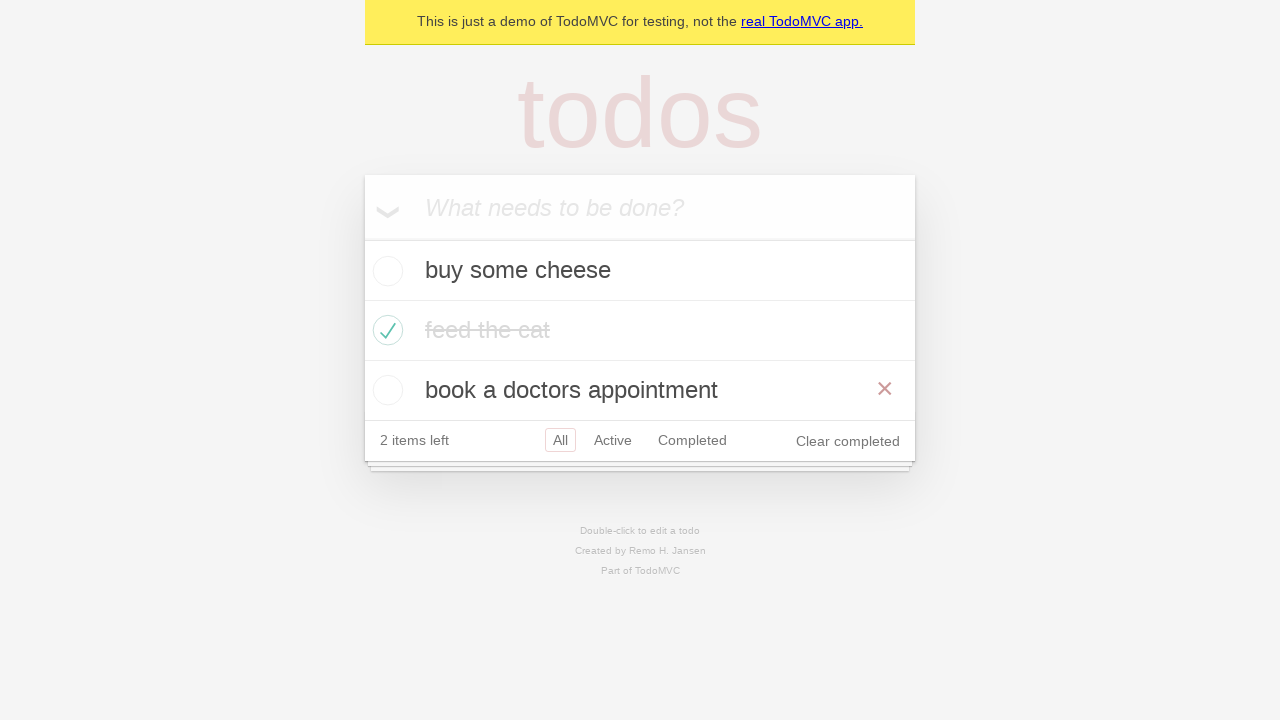